Tests a practice form by filling out personal information including name, email, gender, phone number, date of birth, subjects, hobbies, and address, then submitting the form.

Starting URL: https://demoqa.com/automation-practice-form

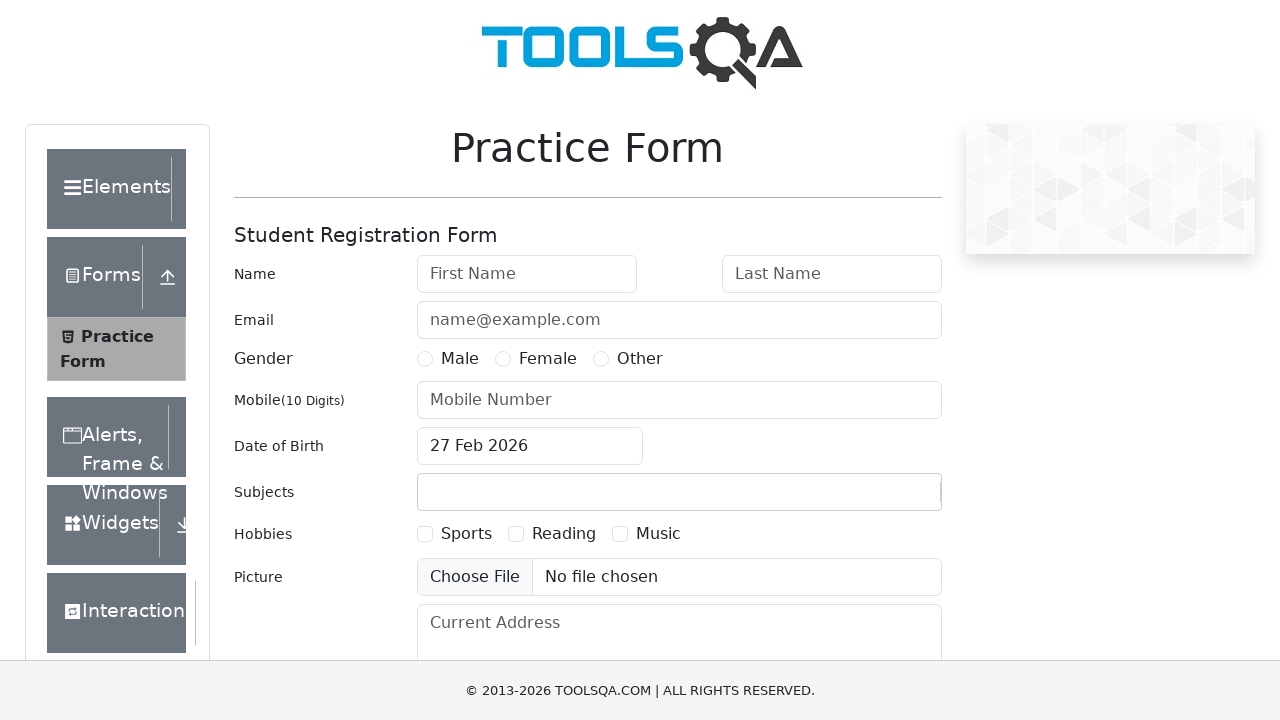

Filled first name field with 'Andrei' on #firstName
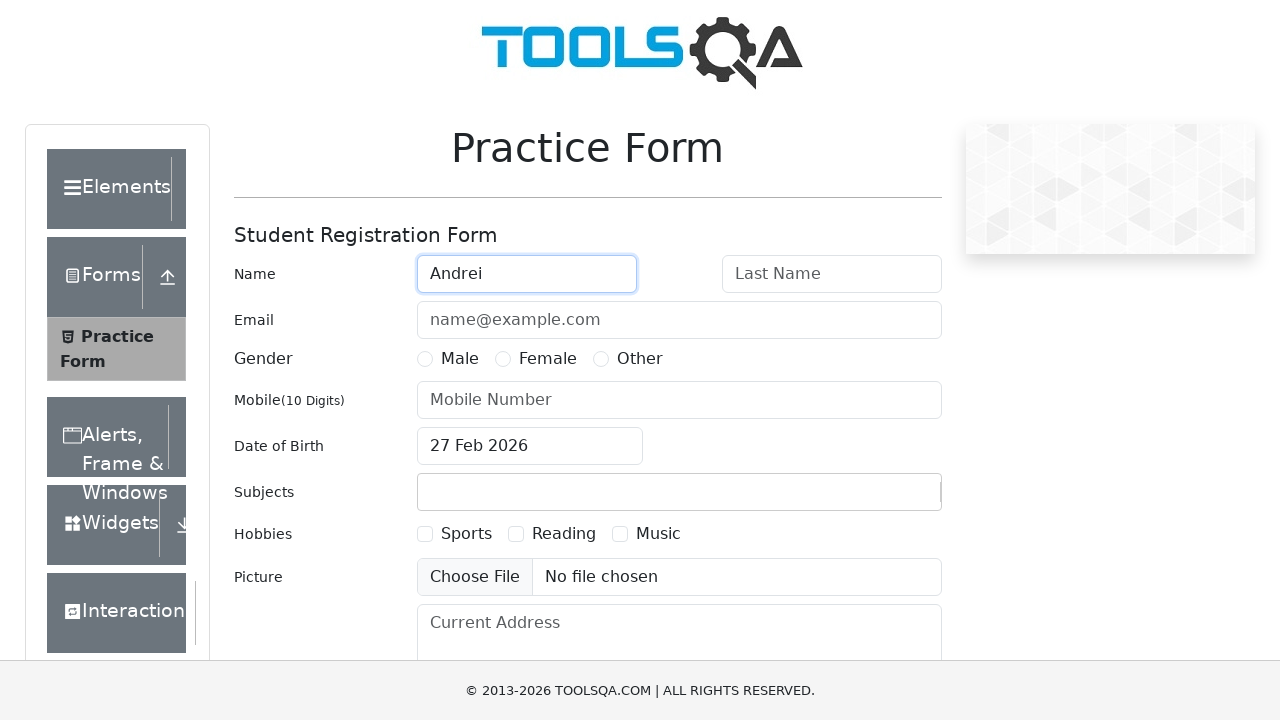

Filled last name field with 'Ivanov' on #lastName
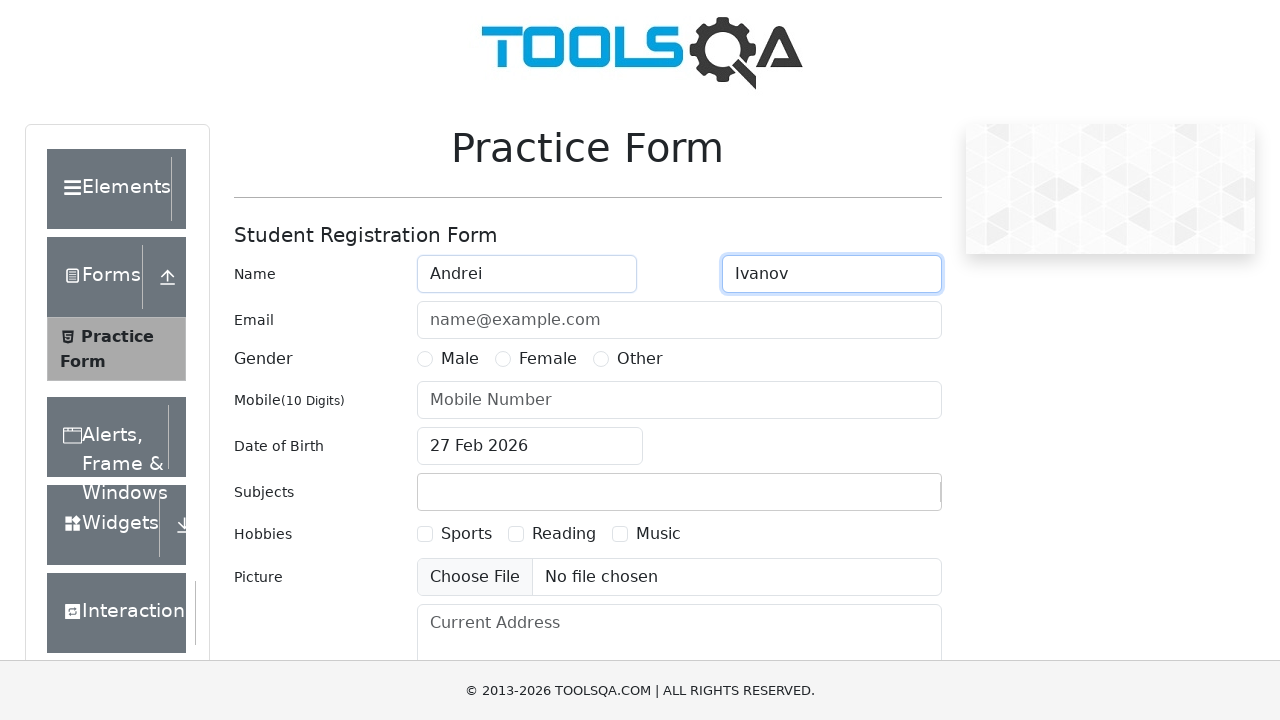

Filled email field with 'mail@mail.com' on #userEmail
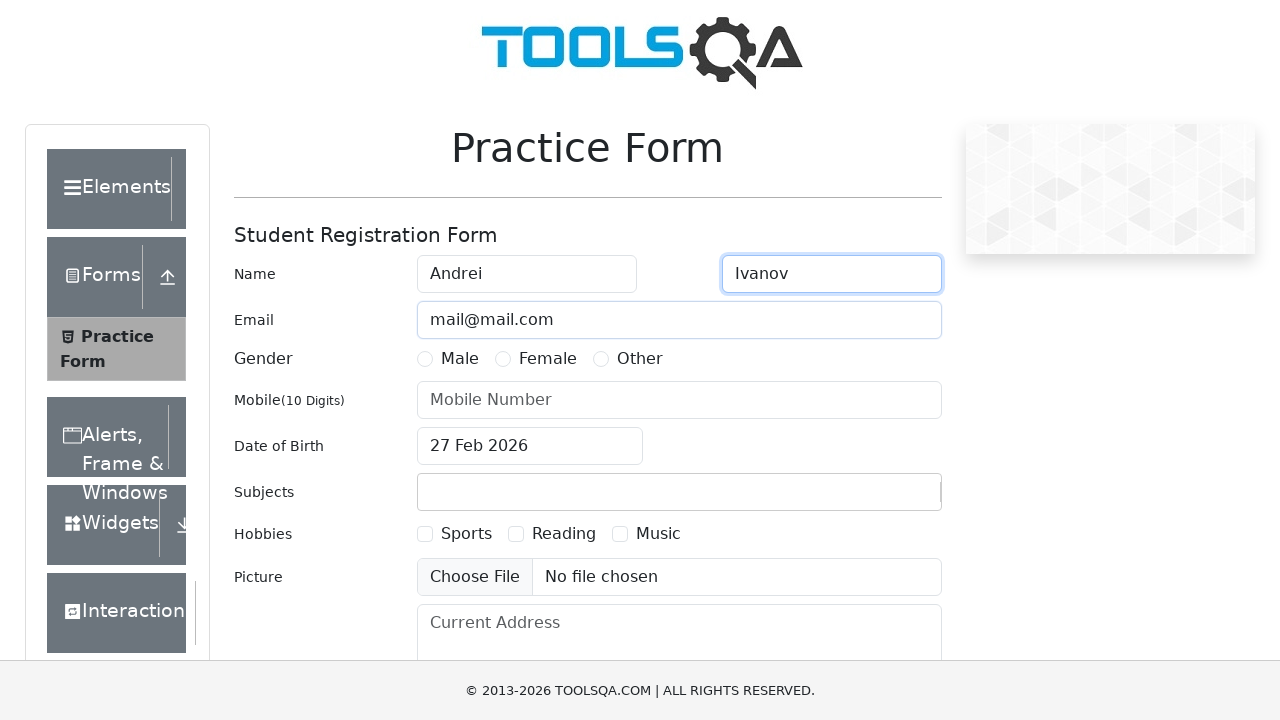

Selected Male gender option at (460, 359) on label[for='gender-radio-1']
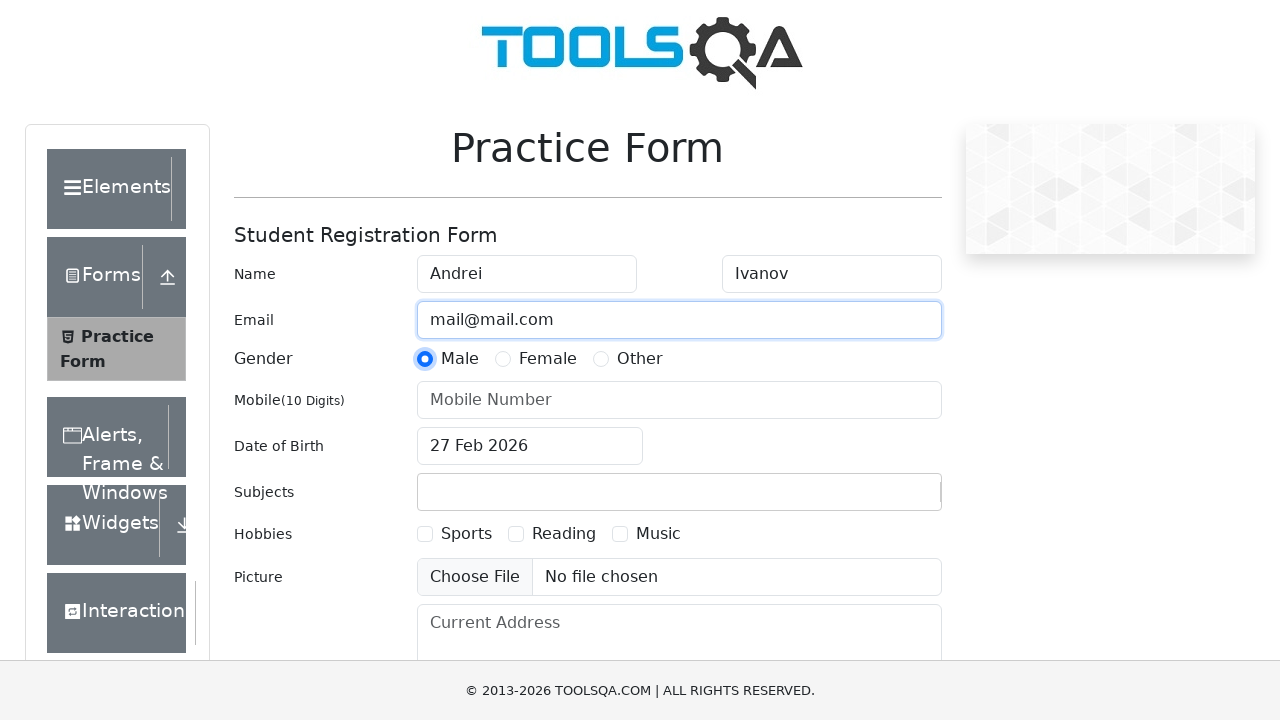

Filled phone number field with '9999999999' on #userNumber
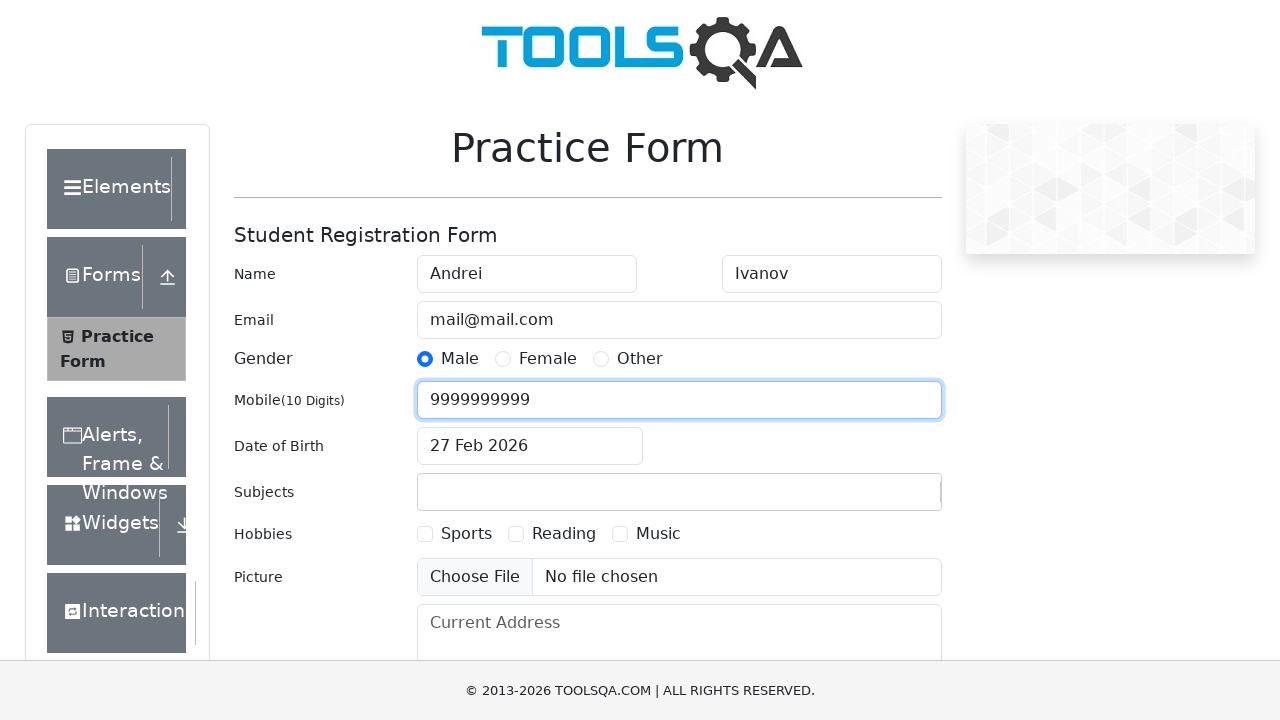

Filled date of birth field with '16 Dec 1999' on #dateOfBirthInput
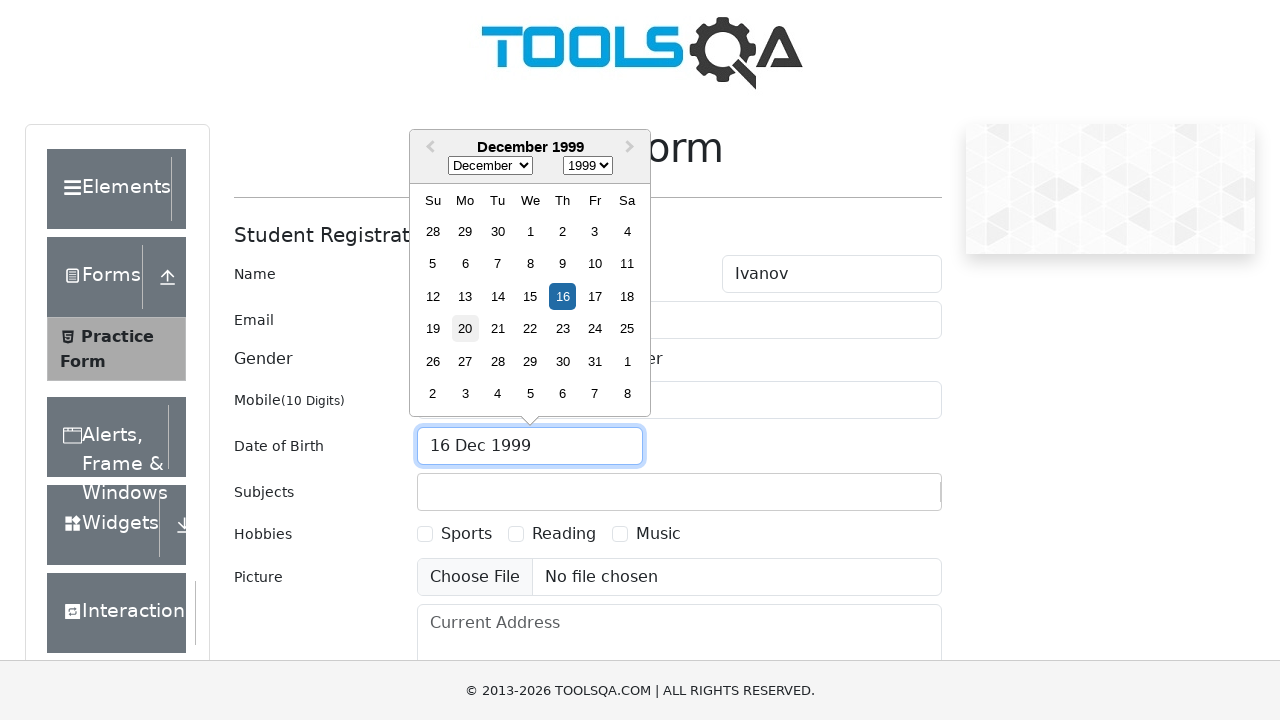

Clicked to close date picker at (460, 31) on label[for='gender-radio-1']
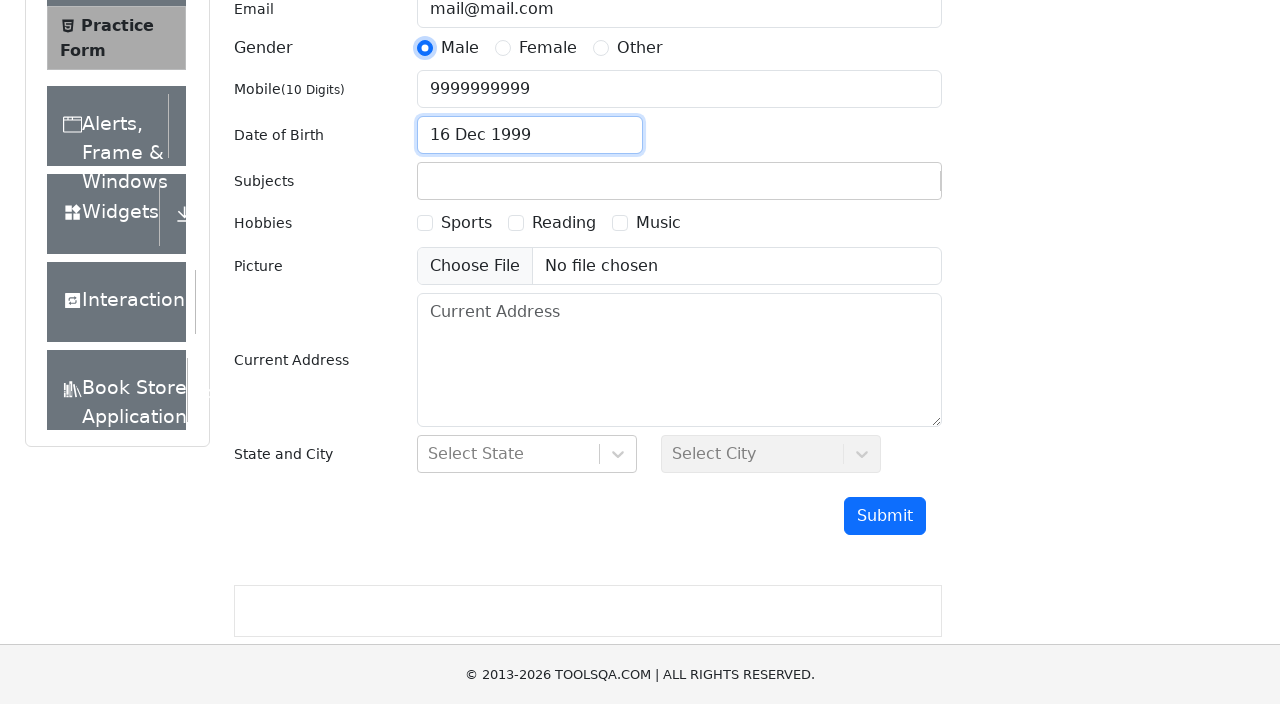

Typed 'C' in subjects field on #subjectsInput
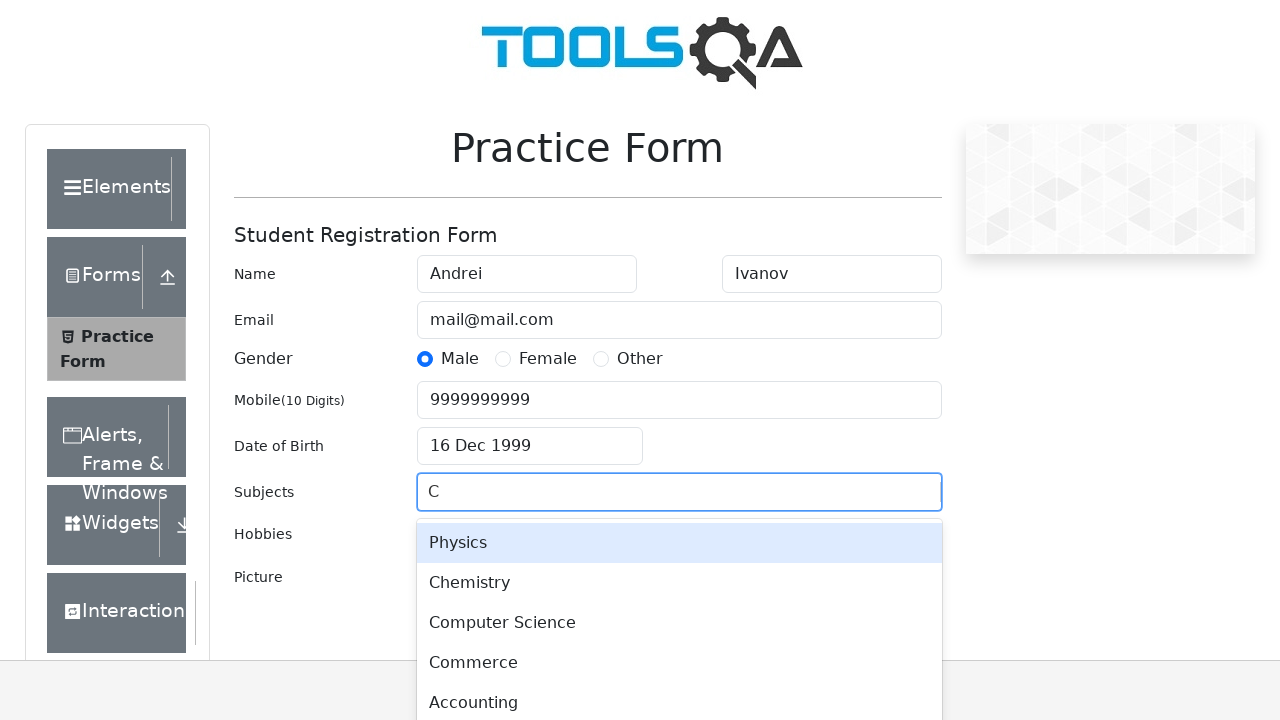

Selected 'Computer Science' from dropdown at (679, 623) on text=Computer Science
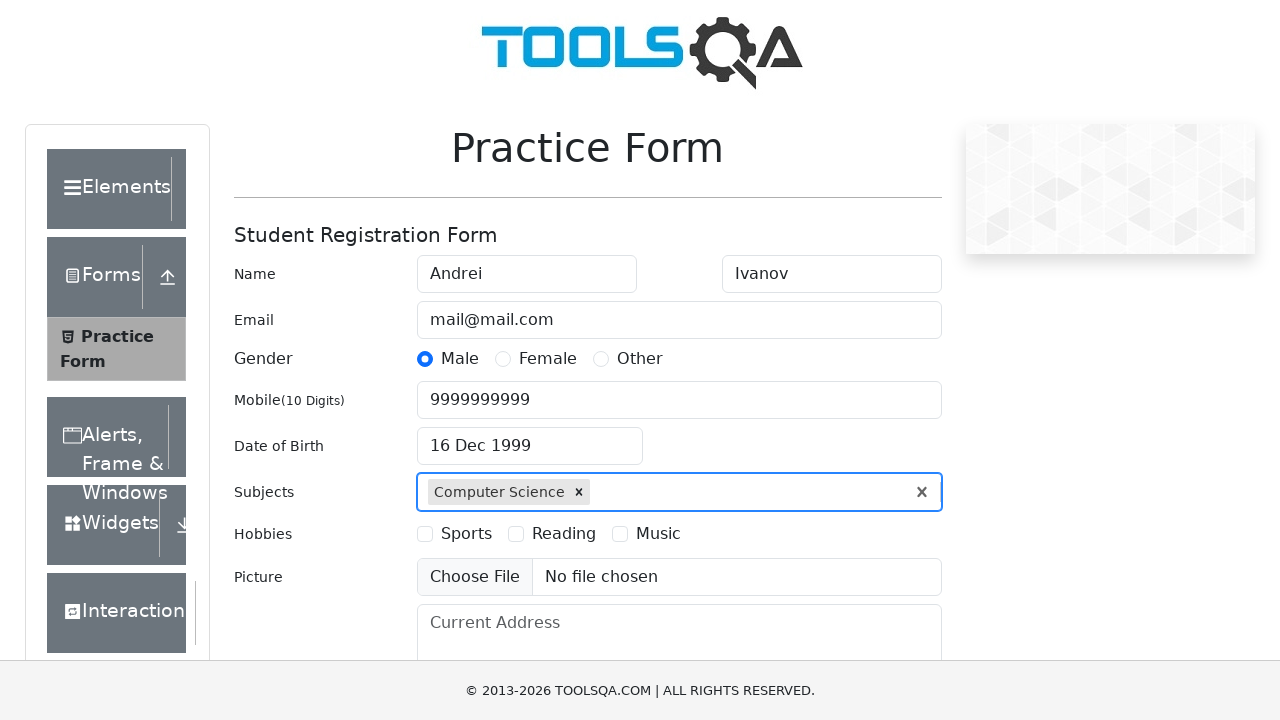

Selected 'Reading' hobby checkbox at (564, 534) on label[for='hobbies-checkbox-2']
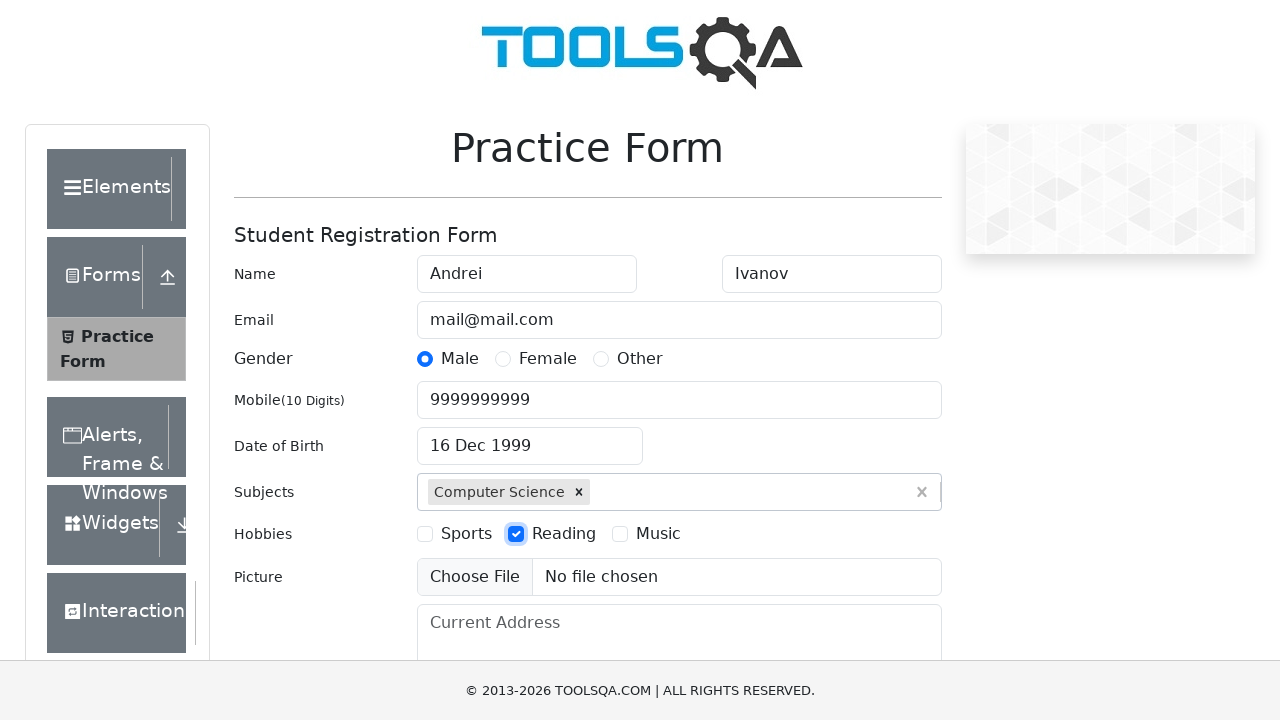

Filled current address field with 'New Sol' on #currentAddress
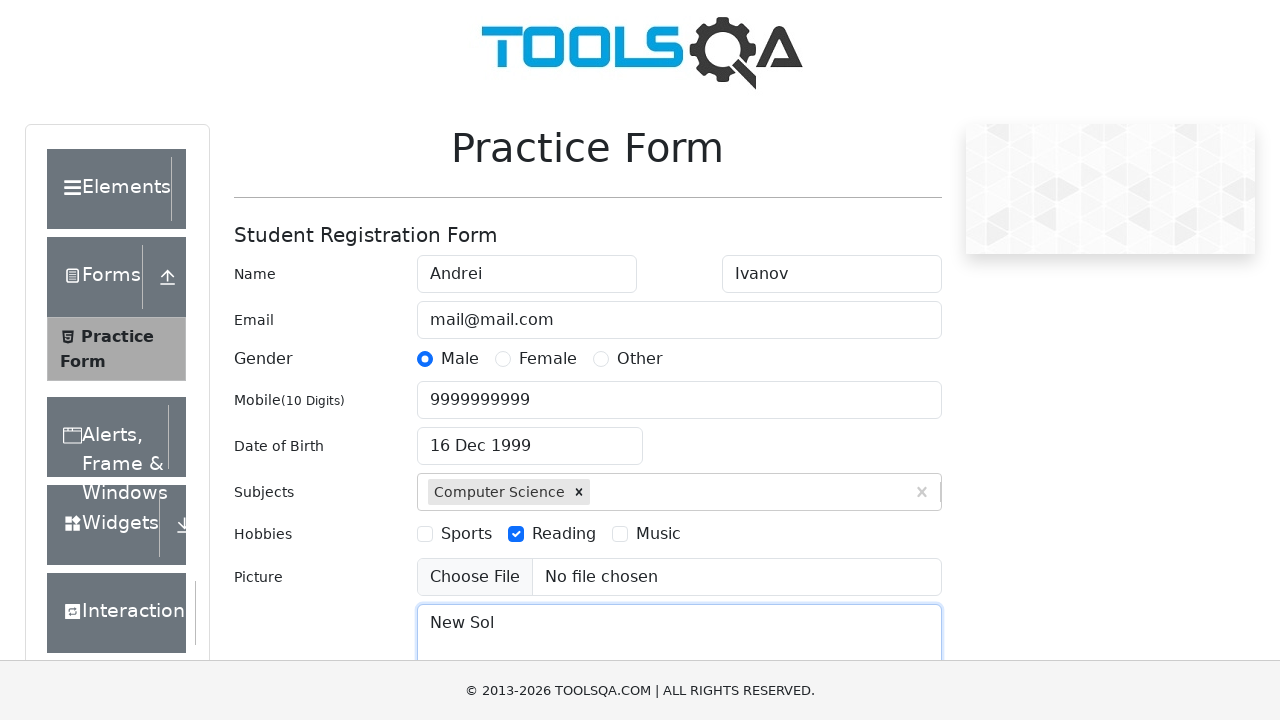

Clicked submit button to submit practice form at (885, 499) on #submit
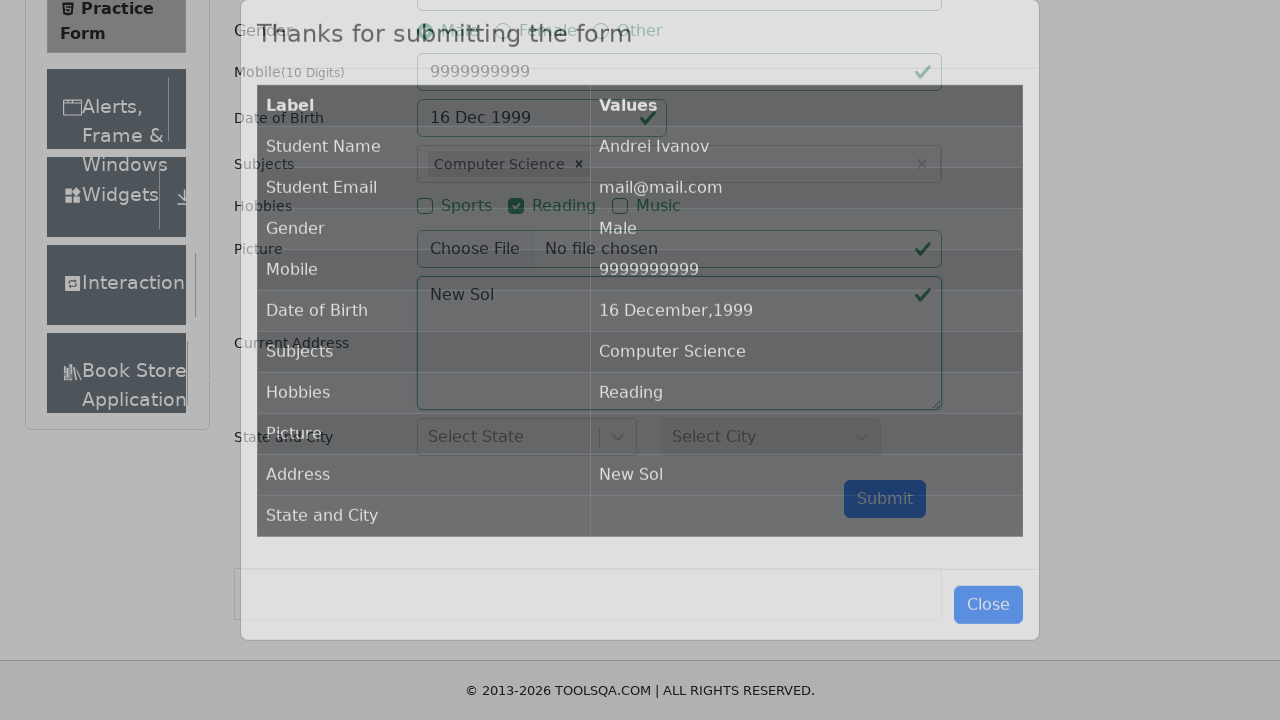

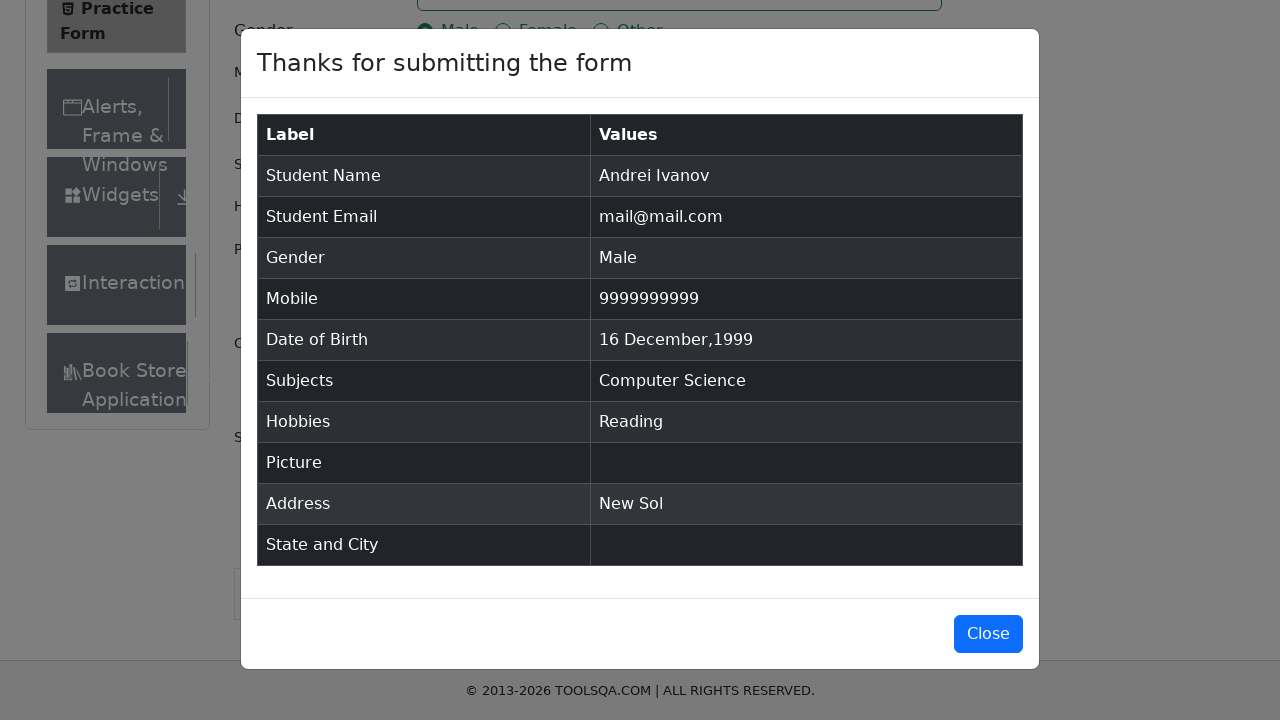